Tests the Connecticut e-license lookup functionality by searching for active Physician/Surgeon licenses, viewing the first detail result, and navigating through result pages.

Starting URL: https://www.elicense.ct.gov/Lookup/LicenseLookup.aspx

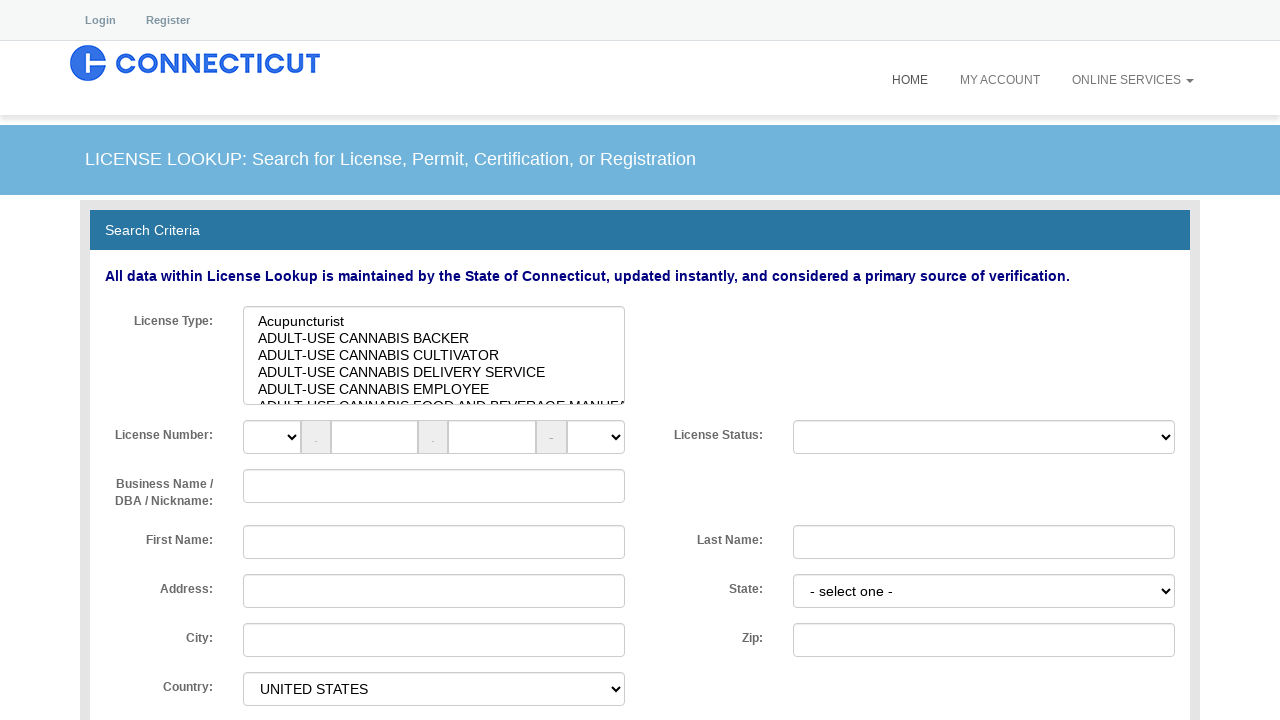

Waited for credential type dropdown selector to be available
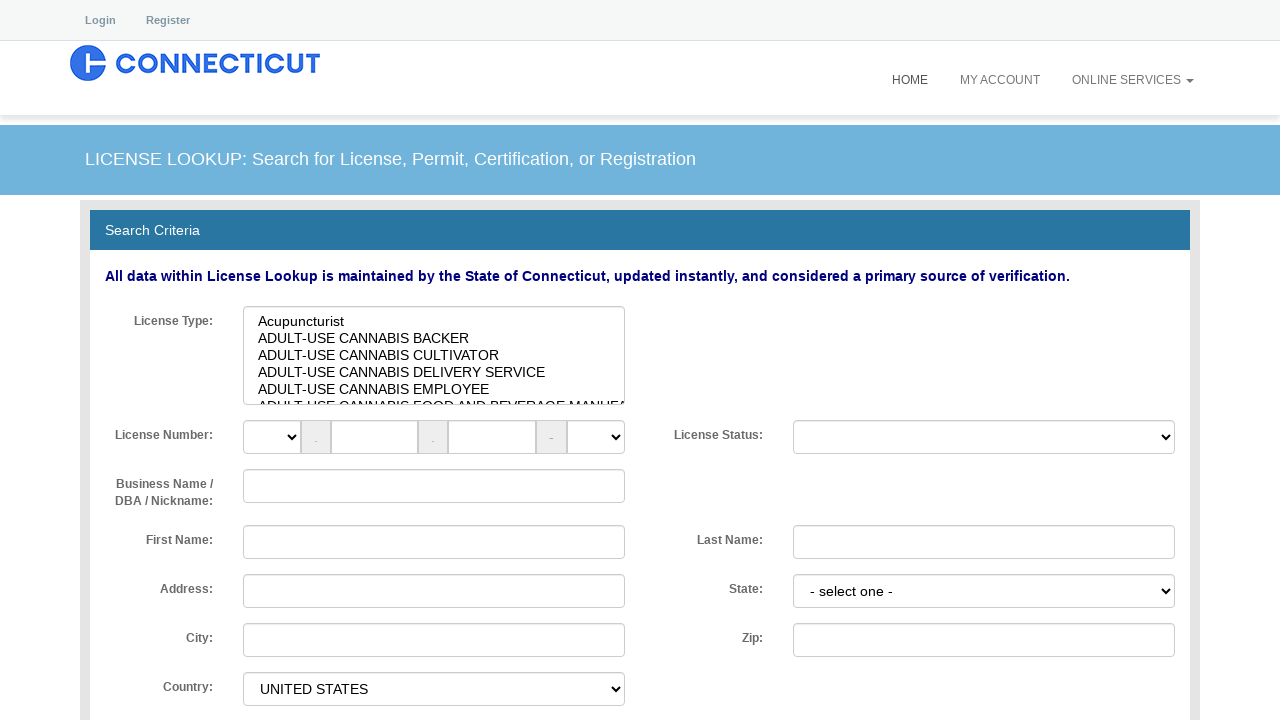

Selected 'Physician / Surgeon' from credential type dropdown on #ctl00_MainContentPlaceHolder_ucLicenseLookup_ctl03_lbMultipleCredentialTypePref
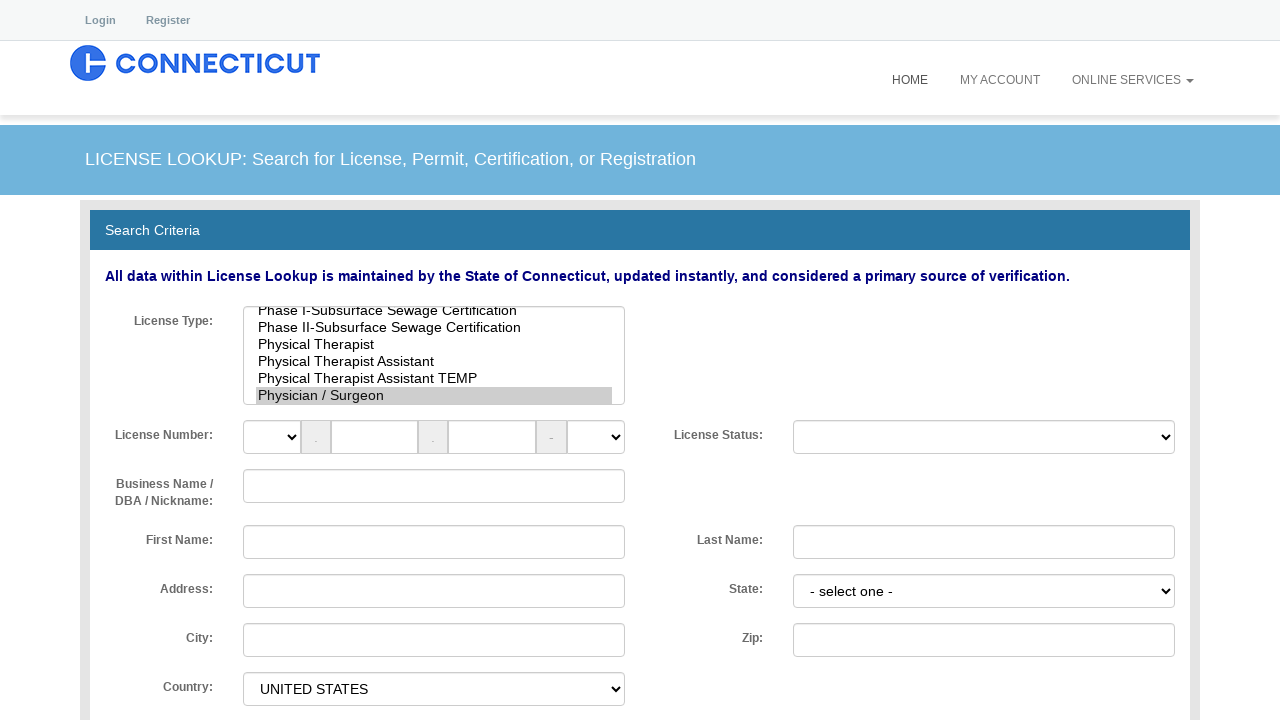

Waited 1 second for status dropdown to populate
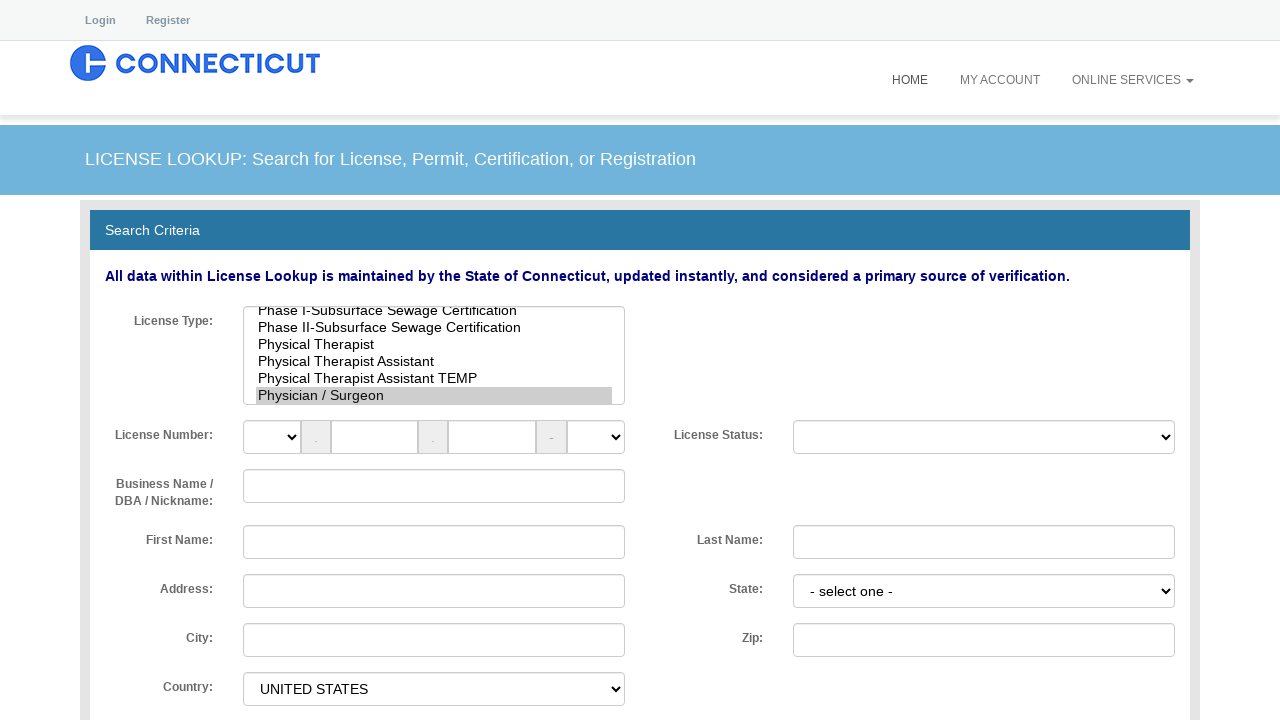

Selected 'ACTIVE' from status dropdown on #ctl00_MainContentPlaceHolder_ucLicenseLookup_ctl03_ddStatus
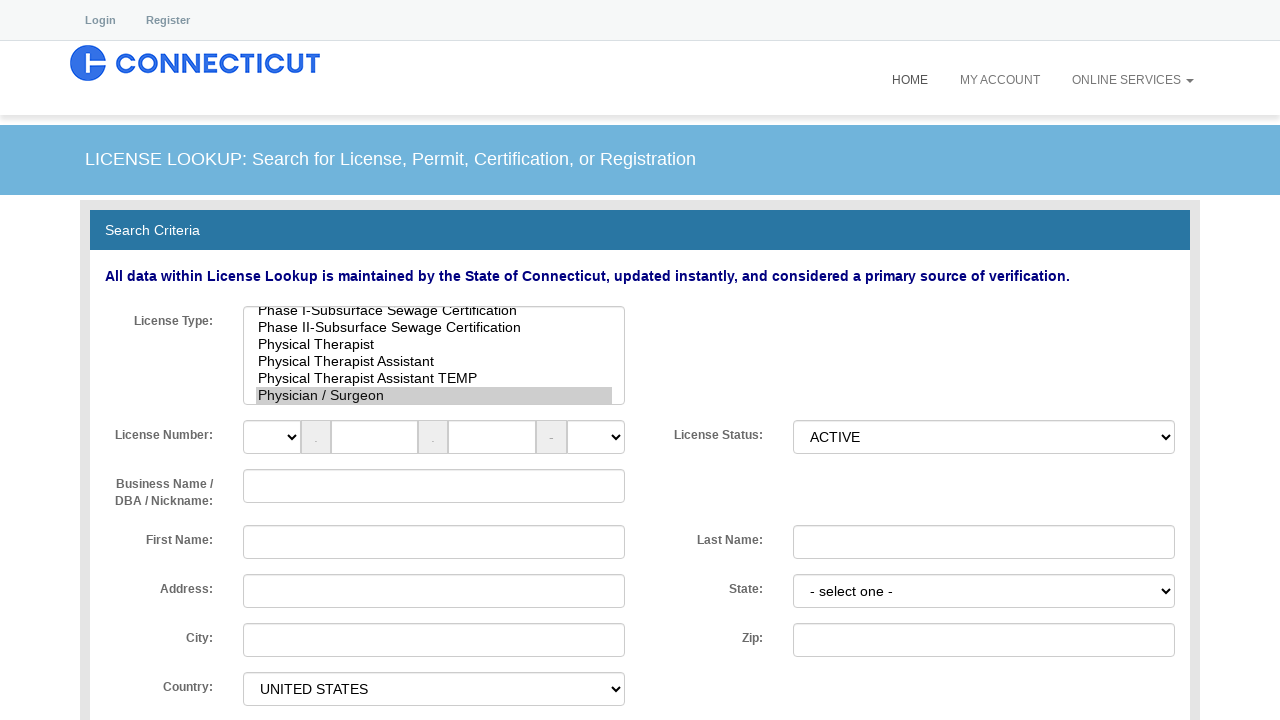

Clicked the lookup/submit button to search for active Physician/Surgeon licenses at (1053, 361) on #ctl00_MainContentPlaceHolder_ucLicenseLookup_btnLookup
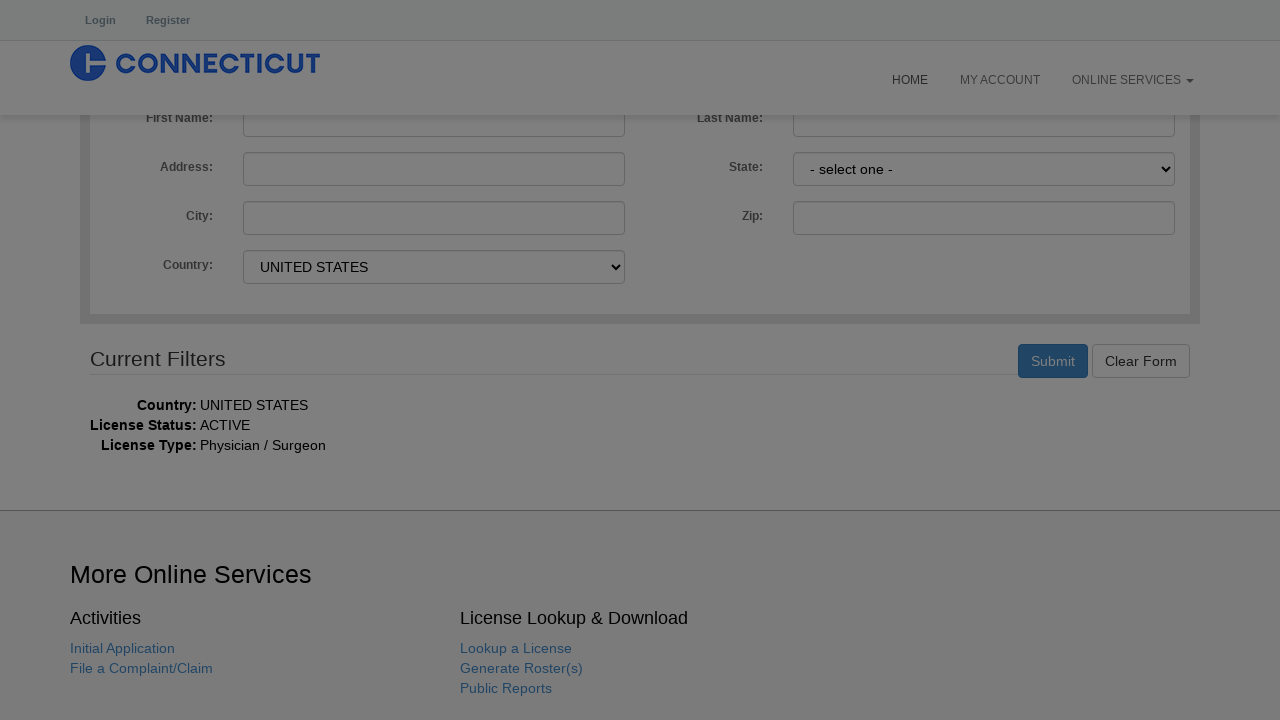

Waited for search results to load with Detail buttons visible
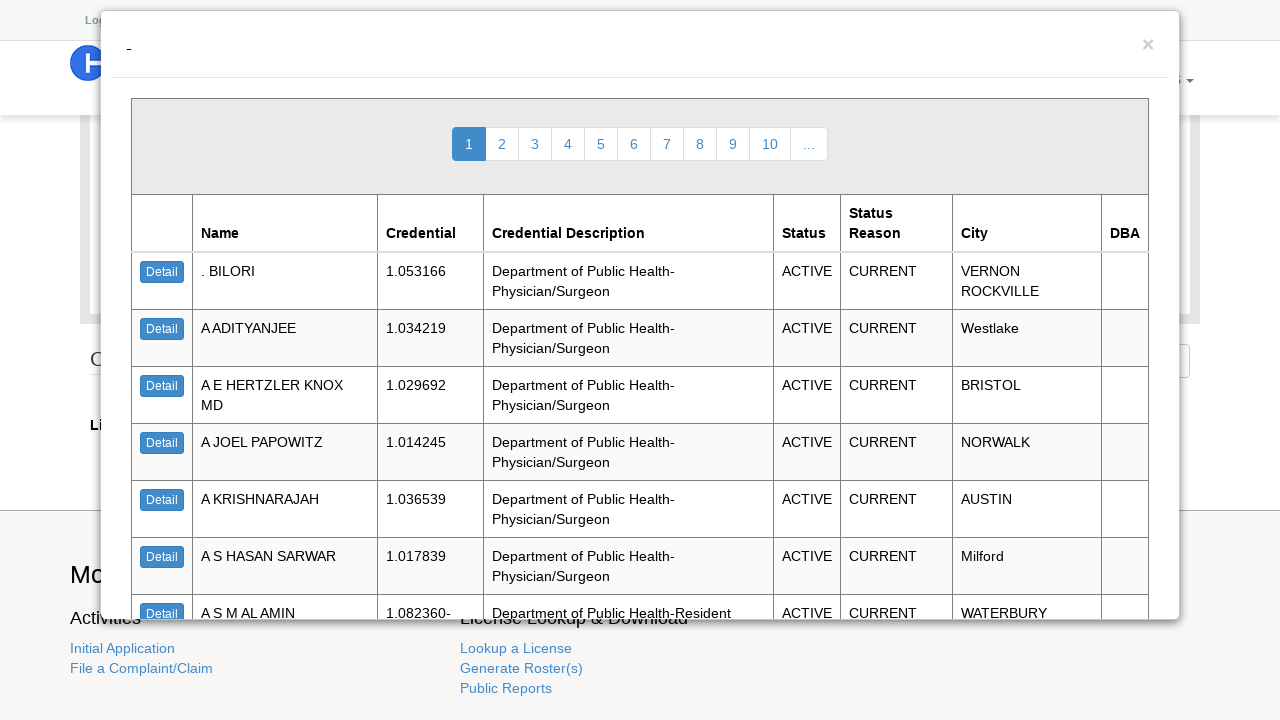

Scrolled first Detail button into view
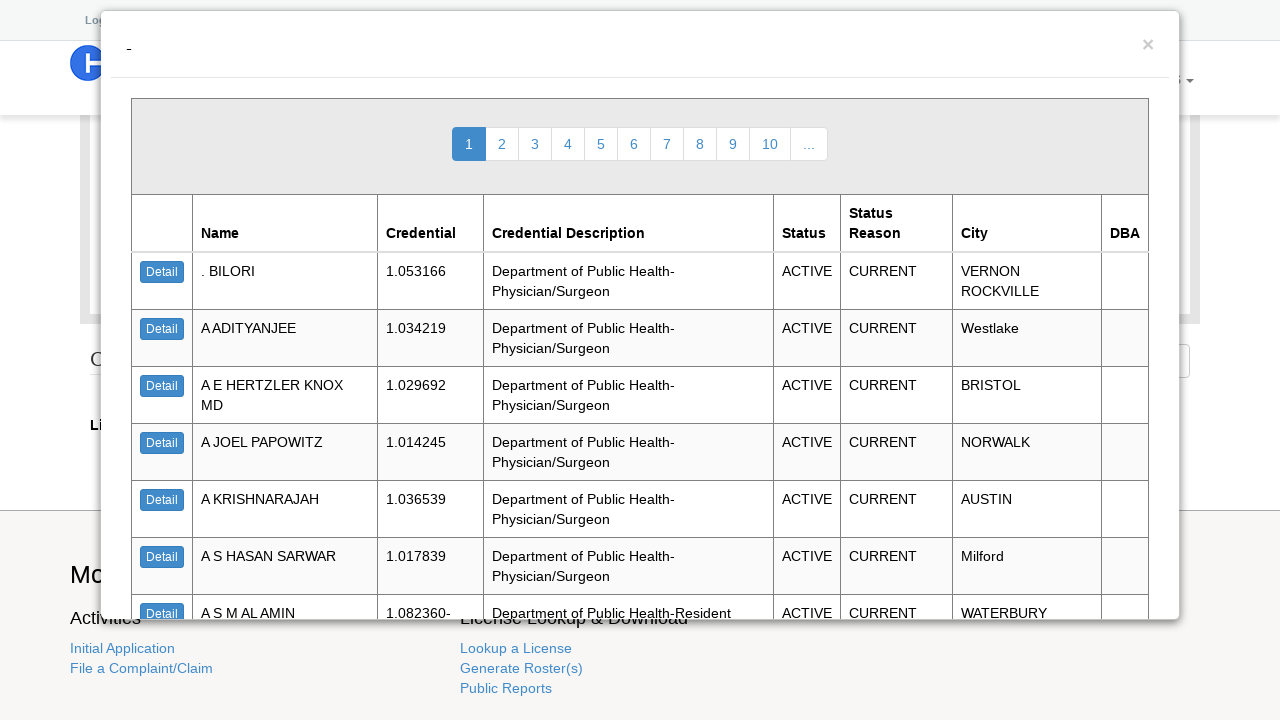

Clicked on the first Detail button to view license information at (162, 272) on xpath=//a[contains(text(), 'Detail')] >> nth=0
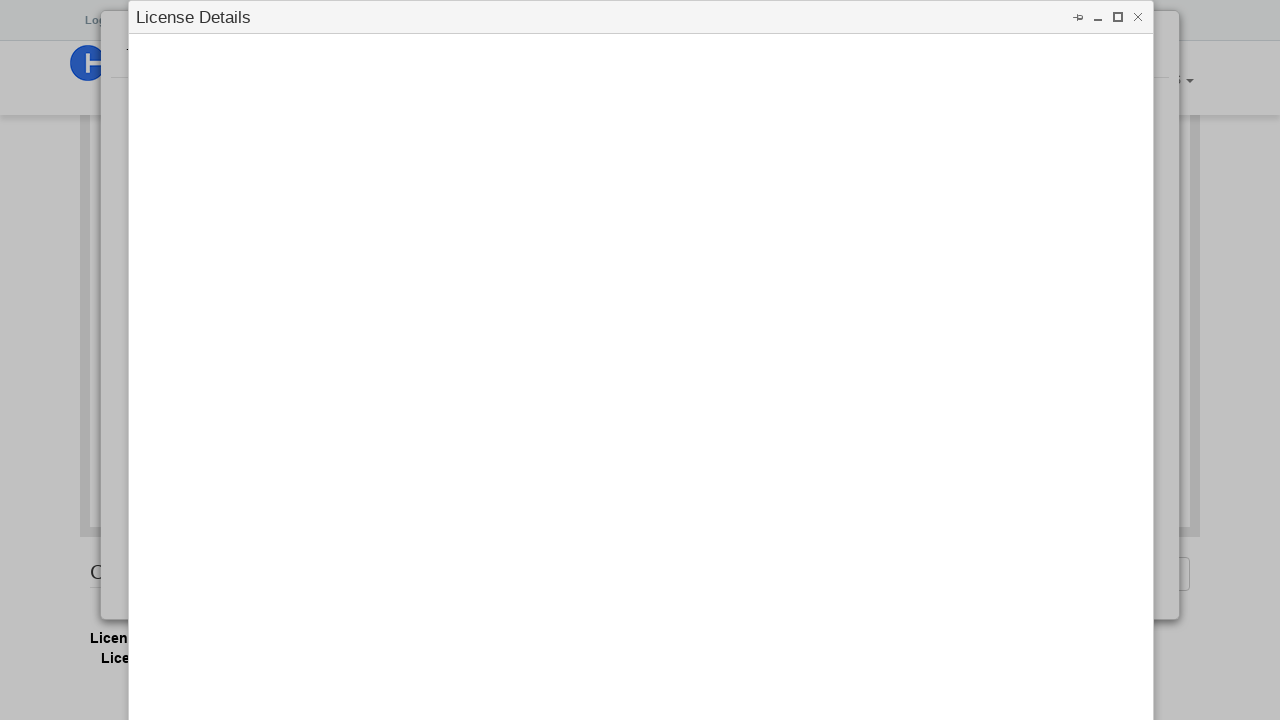

Waited for detail modal to load with license information
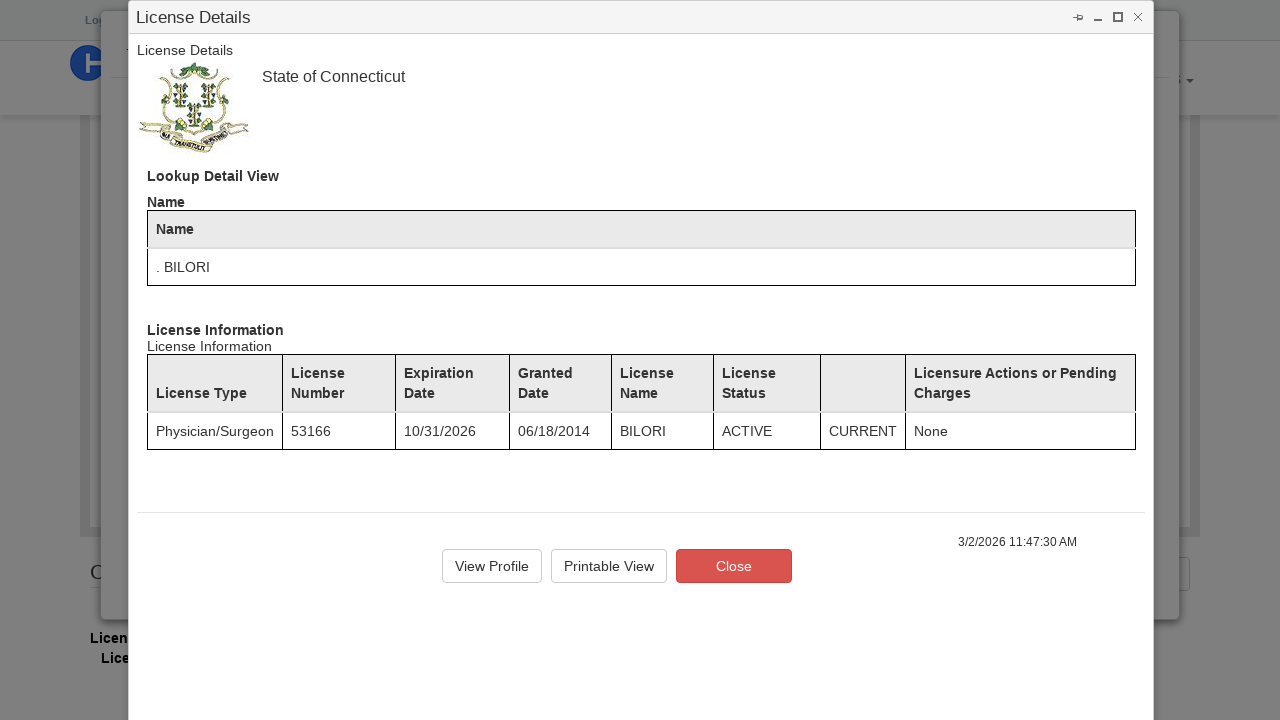

Closed the detail modal at (734, 566) on xpath=//input[@type='button' and contains(@value, 'Close')]
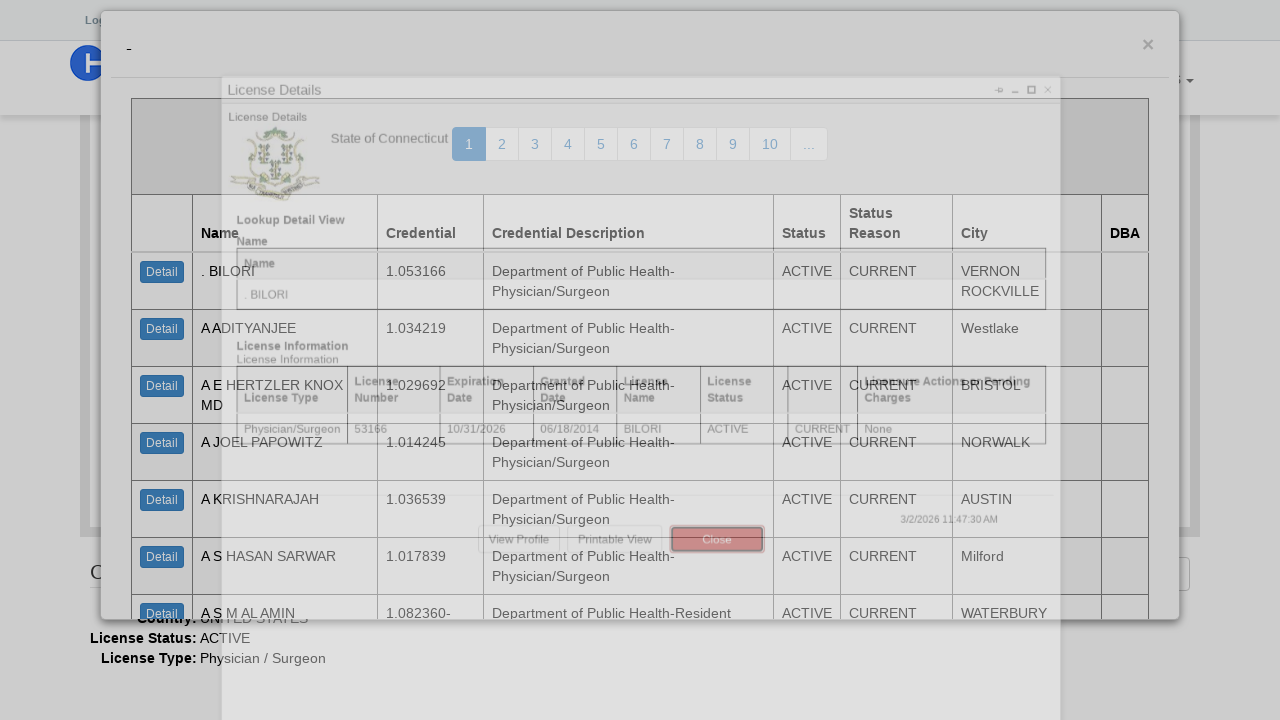

Waited for page 2 navigation link to be available
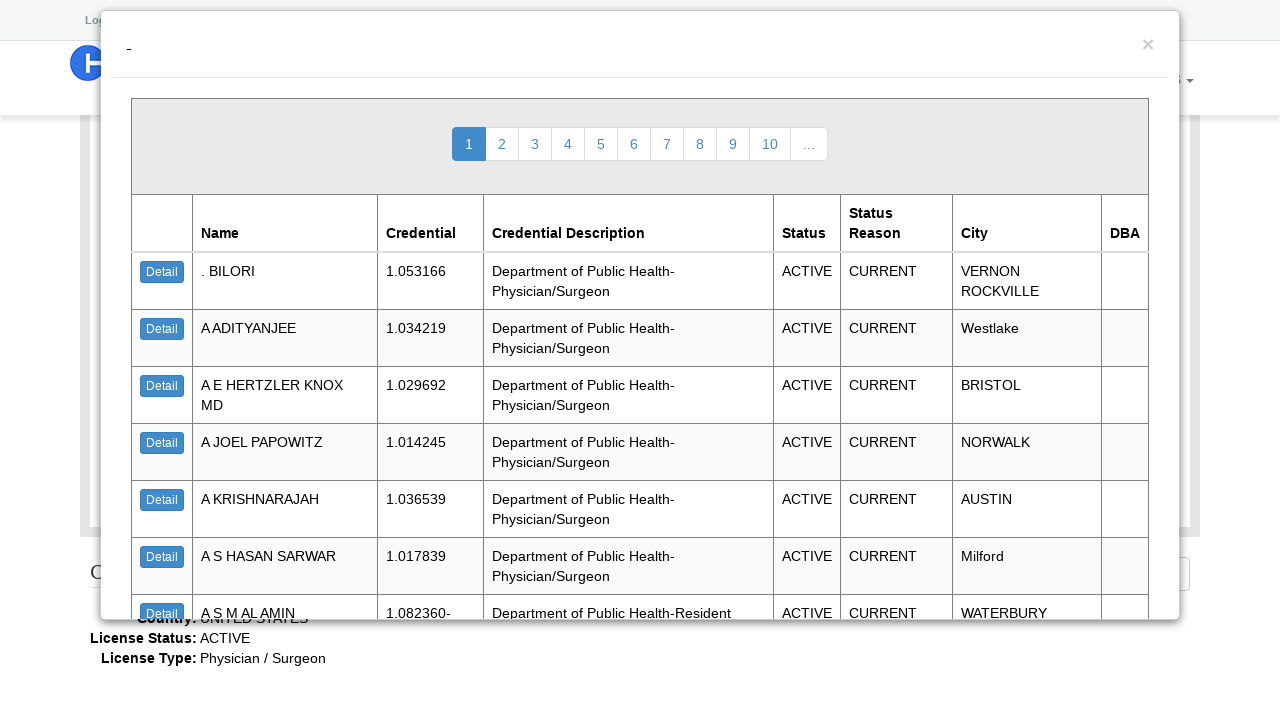

Clicked page 2 to navigate to the next results page at (502, 144) on xpath=//a[text()='2']
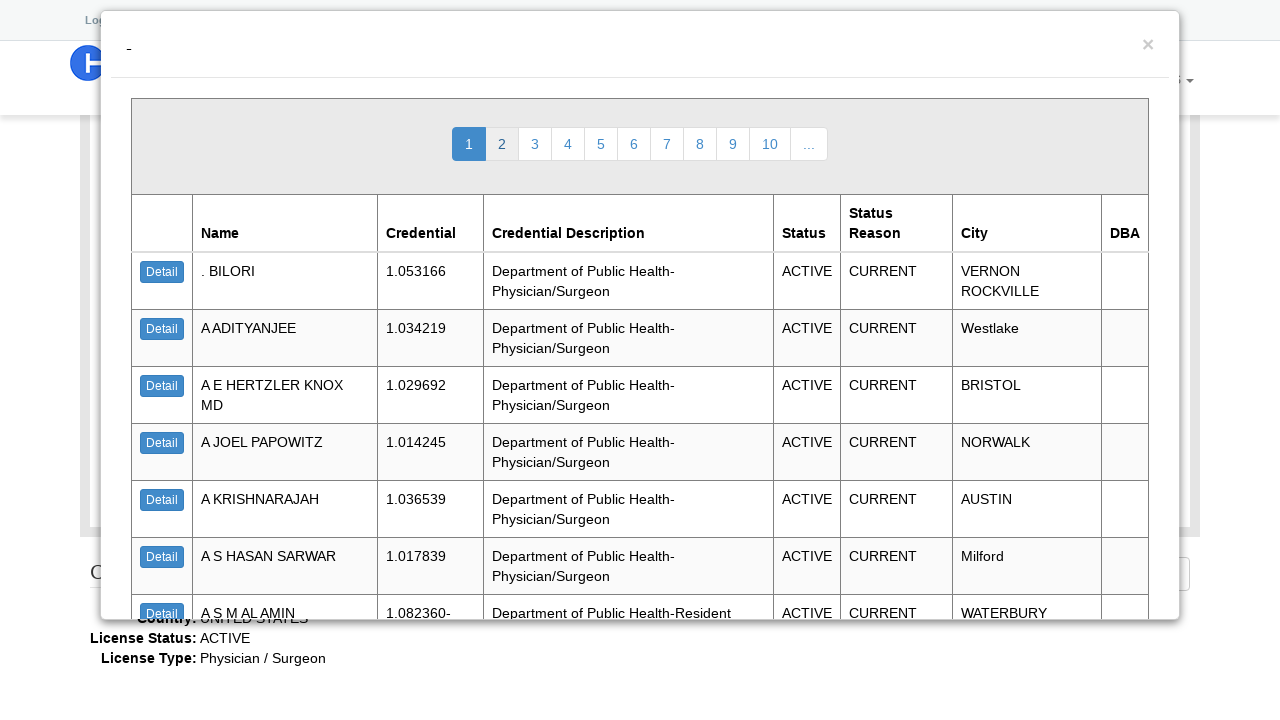

Verified page 2 loaded by confirming Detail buttons are visible
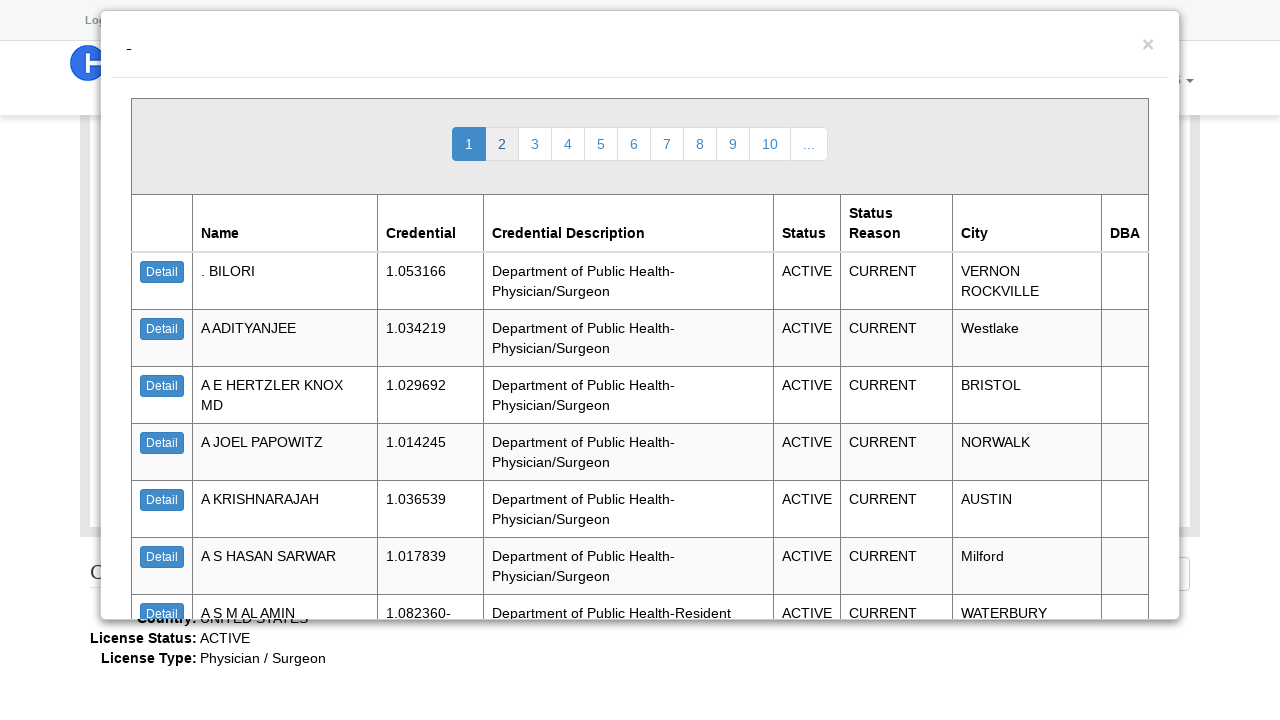

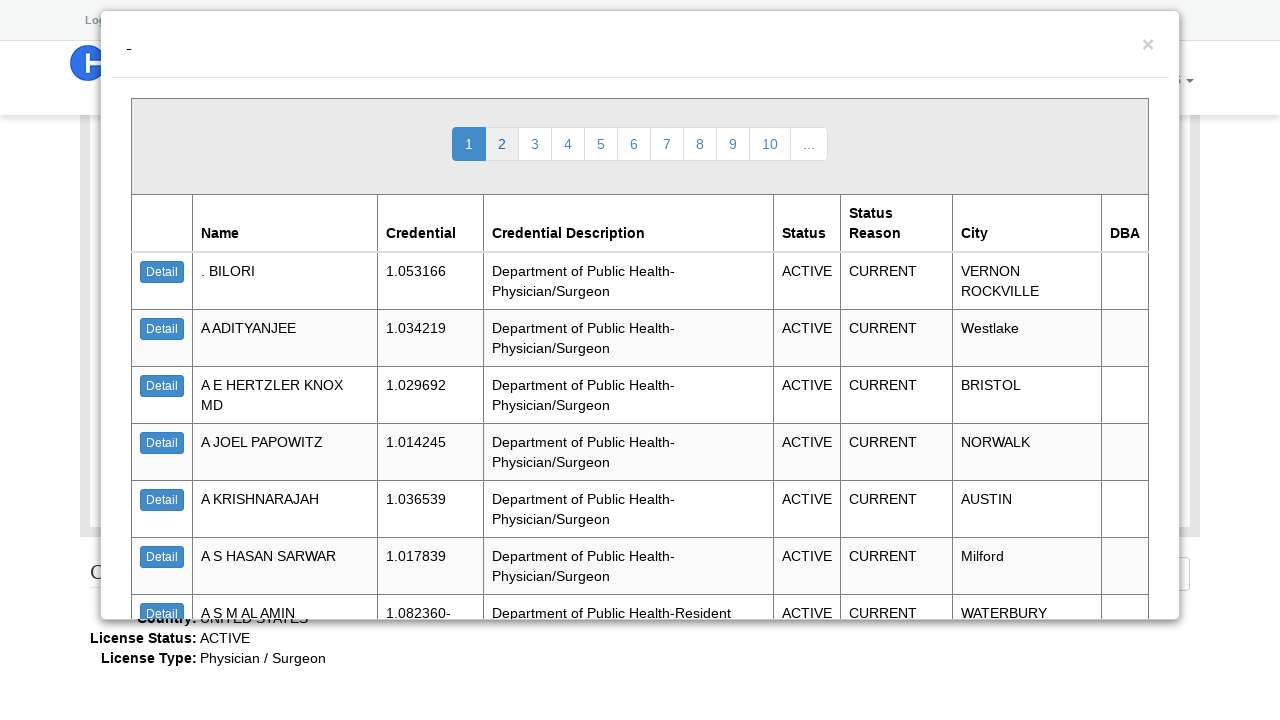